Tests currency switcher functionality by changing from dollars to euros and verifying prices display in euros

Starting URL: https://naveenautomationlabs.com/opencart/index.php?route=common/home

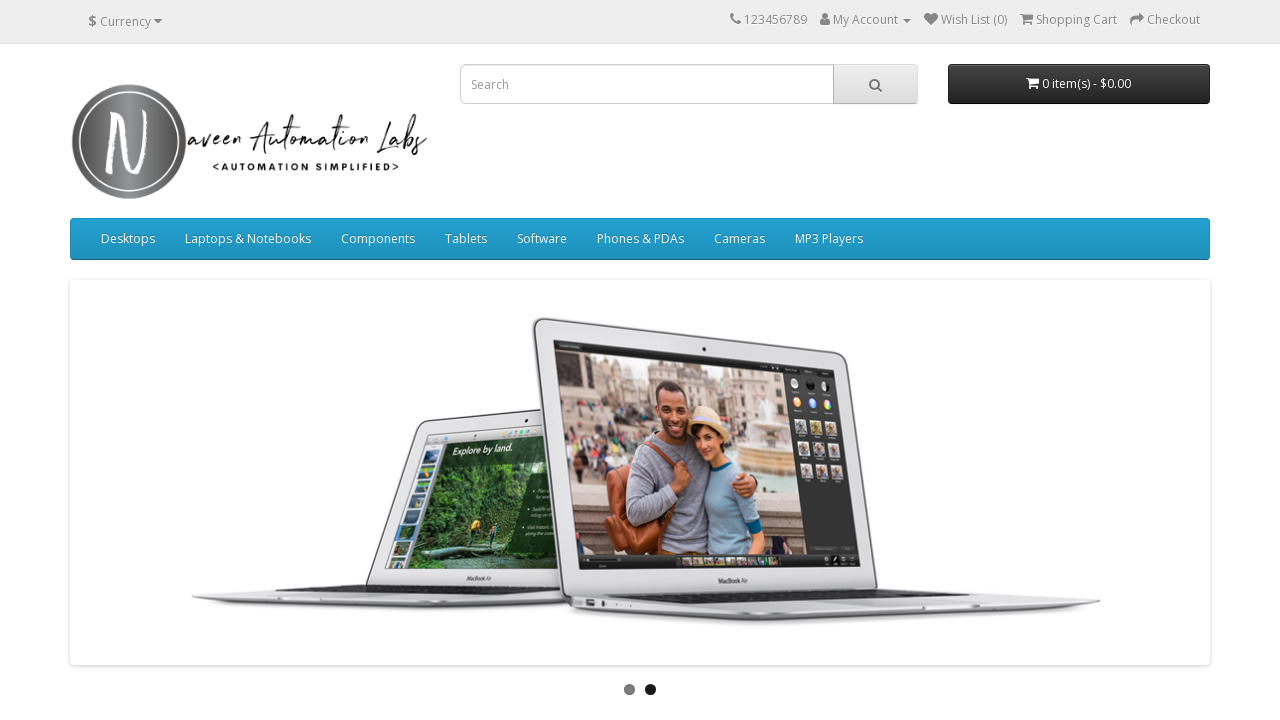

Clicked currency dropdown button at (125, 21) on button.btn-link.dropdown-toggle
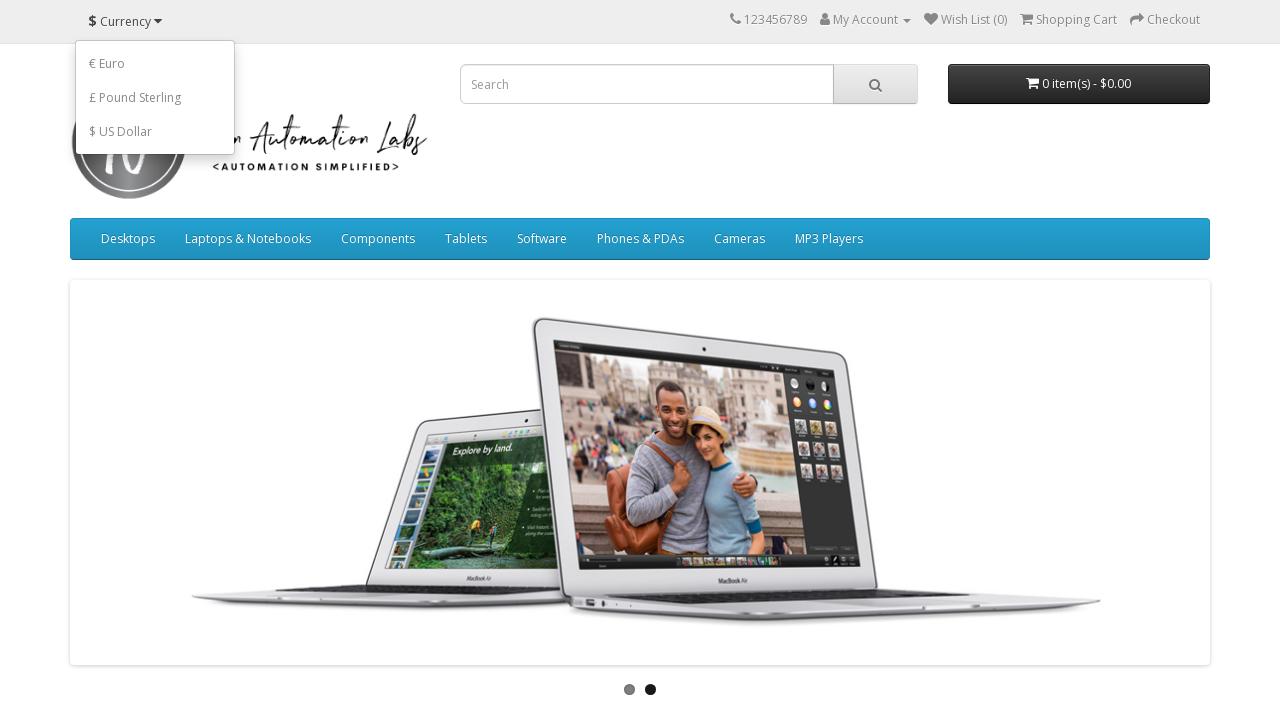

Selected EUR currency from dropdown at (155, 63) on button[name='EUR']
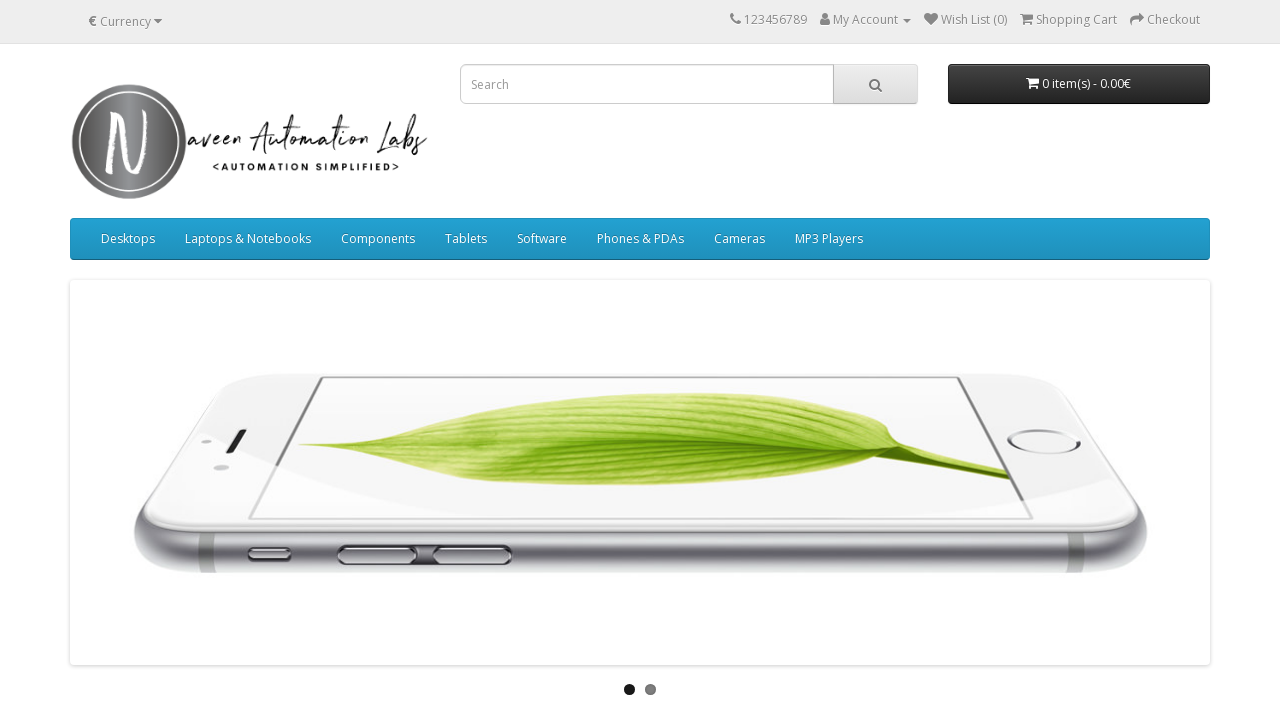

Verified prices now display with euro symbol (€)
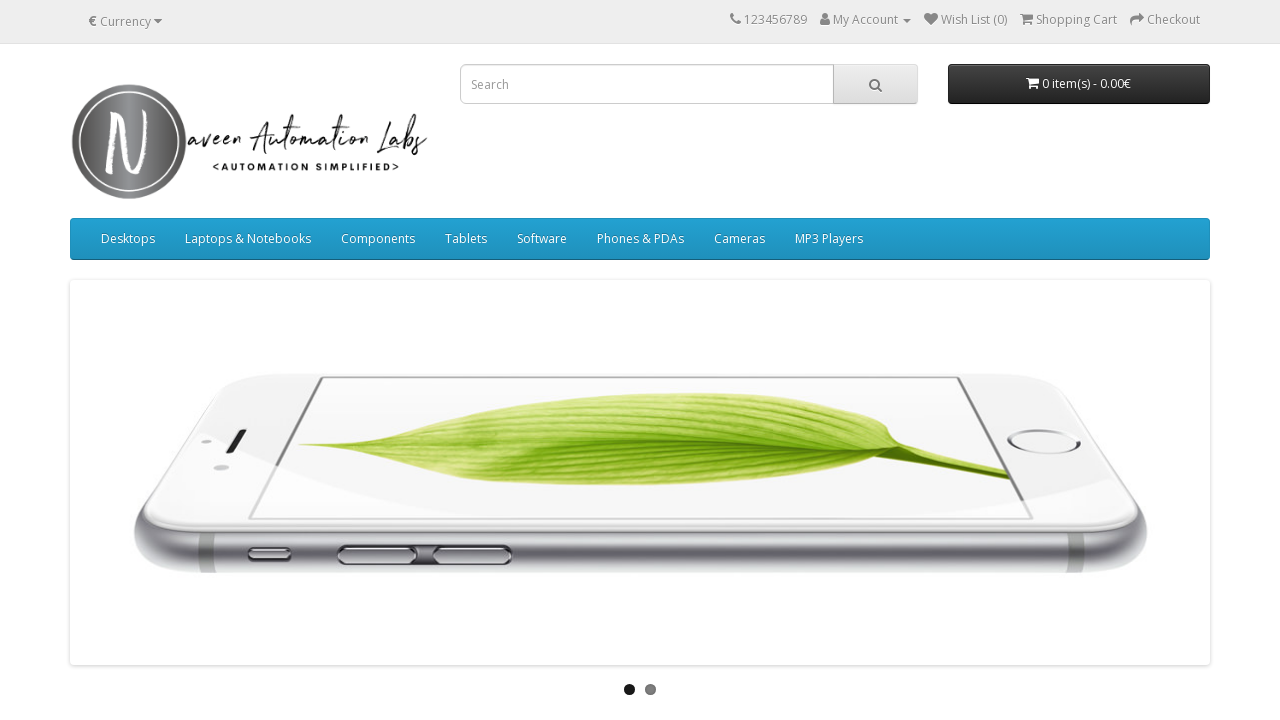

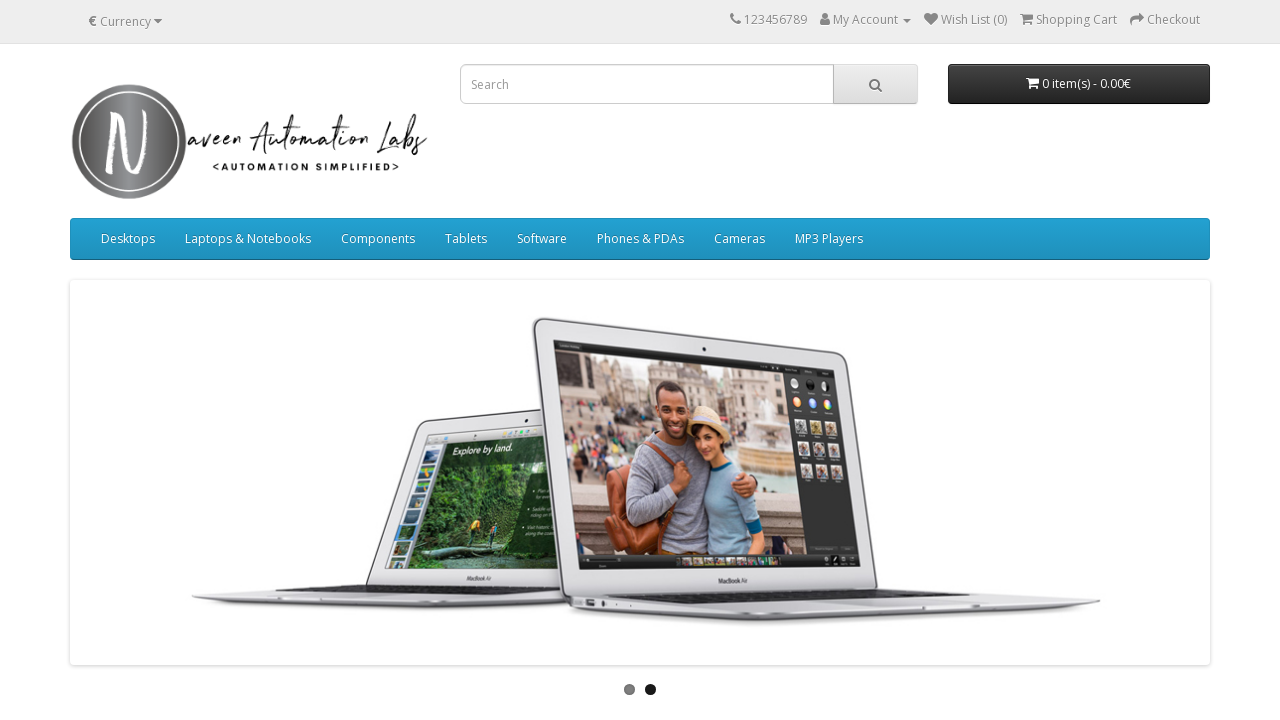